Tests keyboard actions on a practice form by filling a first name field with uppercase text using shift key modifier

Starting URL: https://awesomeqa.com/practice.html

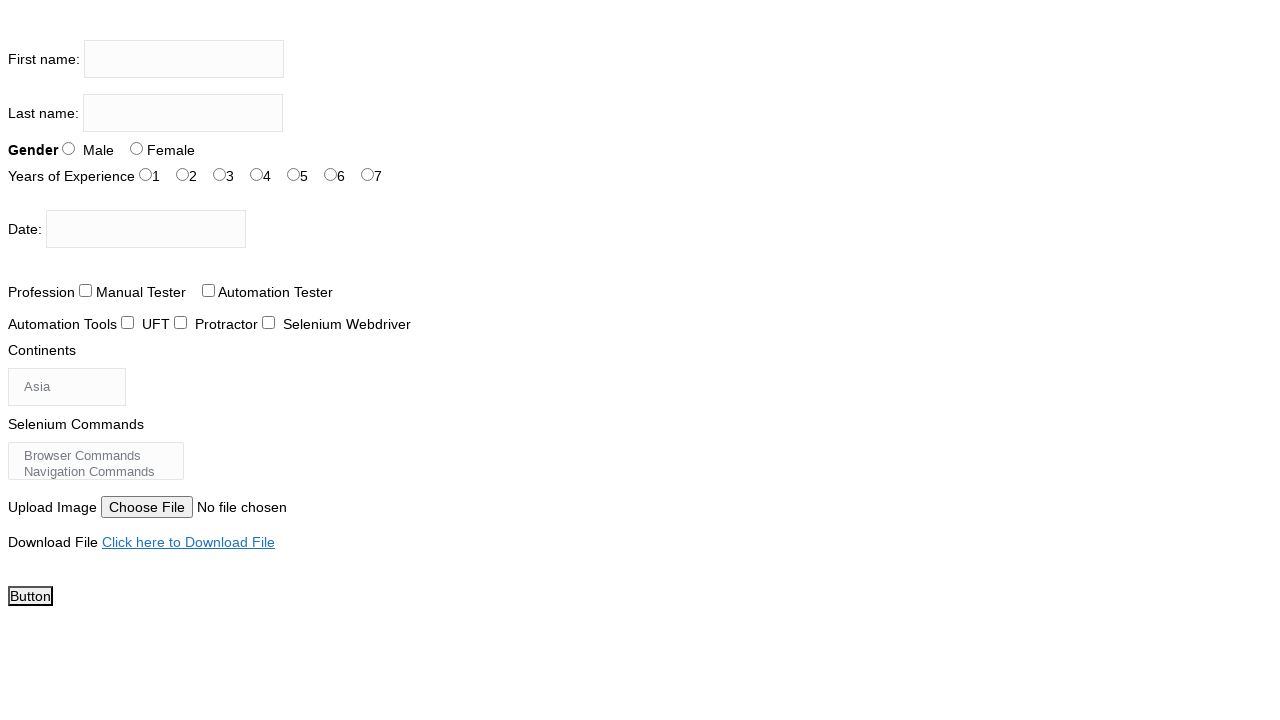

Filled first name field with uppercase text 'THE TESTING ACADEMY' on input[name='firstname']
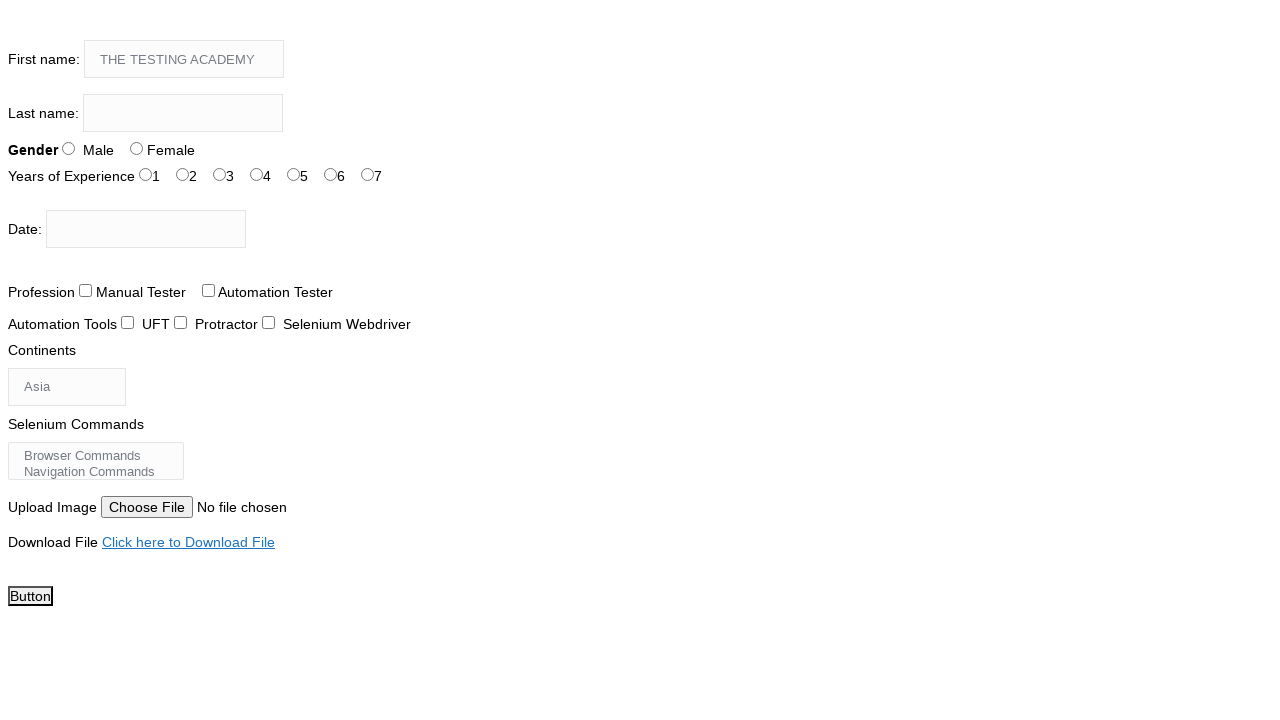

Waited 2 seconds to observe the form result
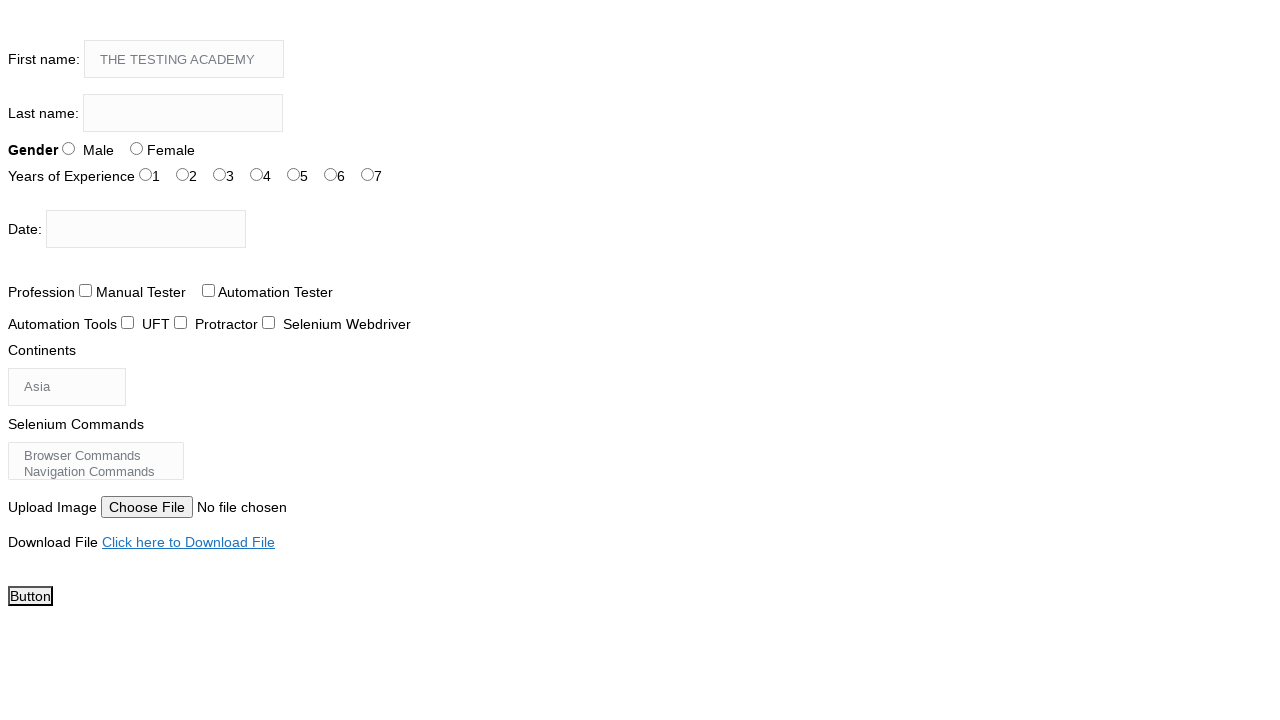

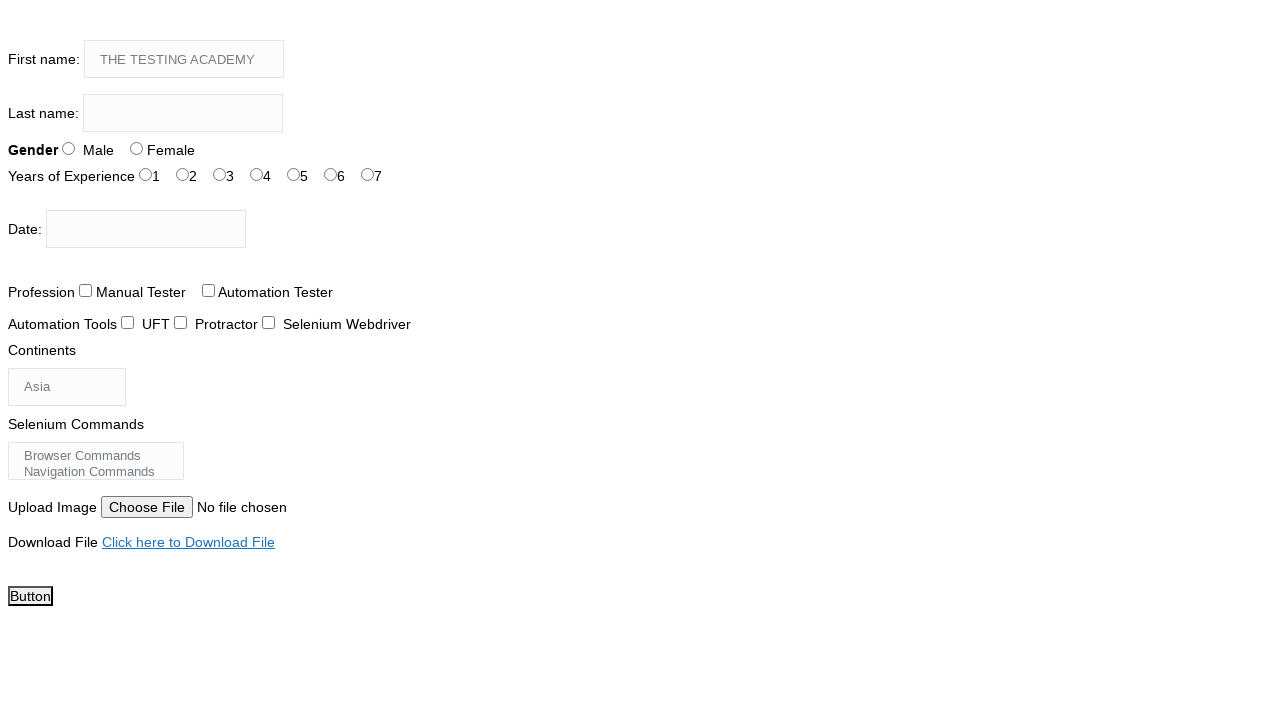